Tests element highlighting functionality by navigating to a page with many elements and visually highlighting a specific element by changing its border style using JavaScript execution.

Starting URL: http://the-internet.herokuapp.com/large

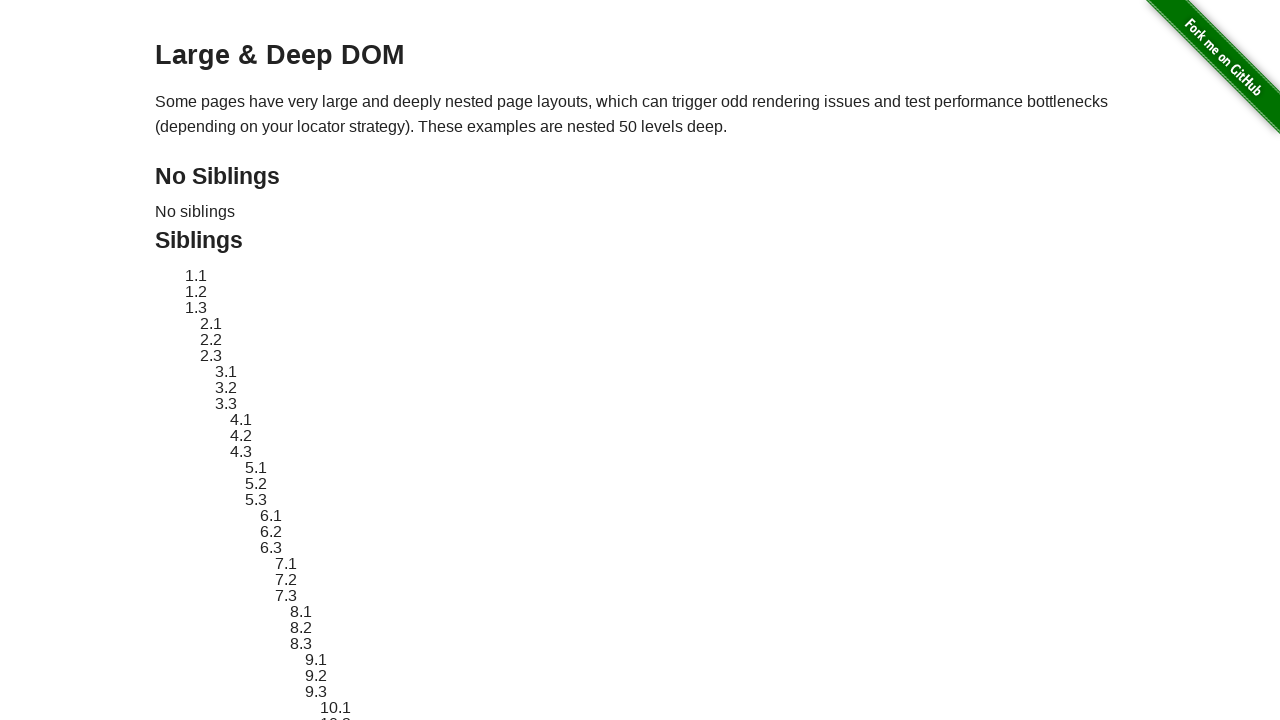

Navigated to the-internet.herokuapp.com/large page
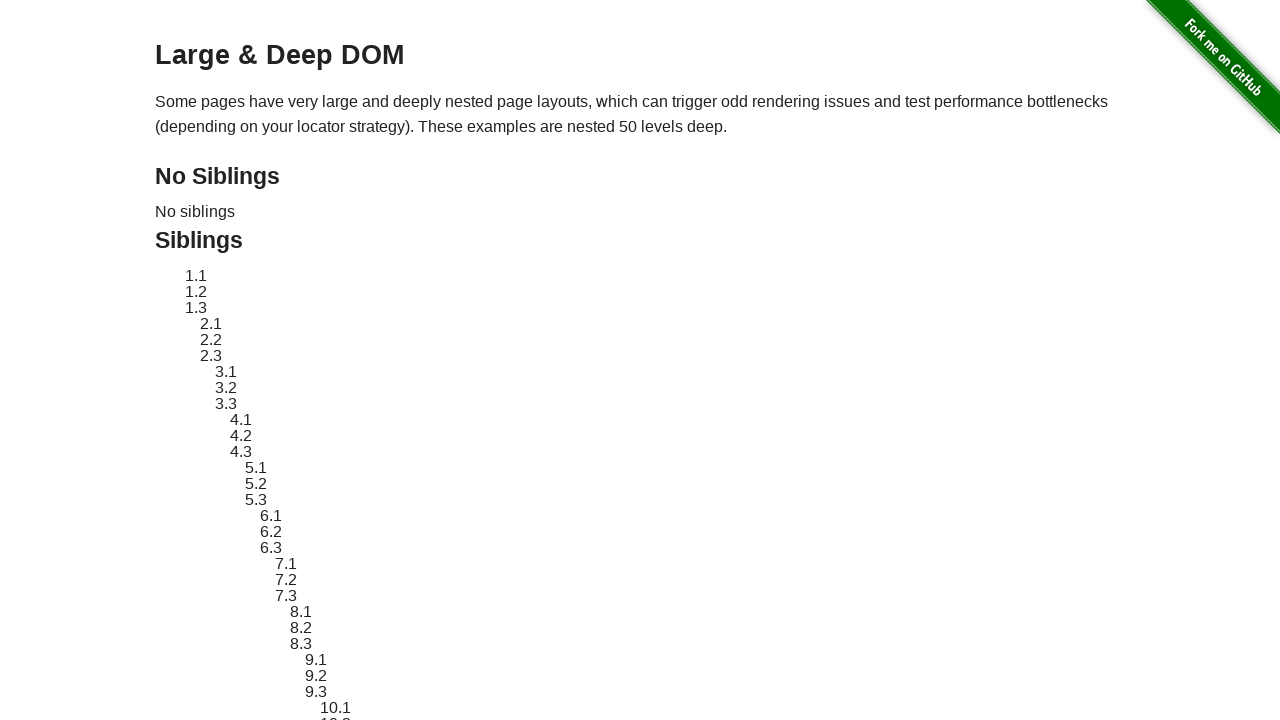

Located element with ID 'sibling-2.3'
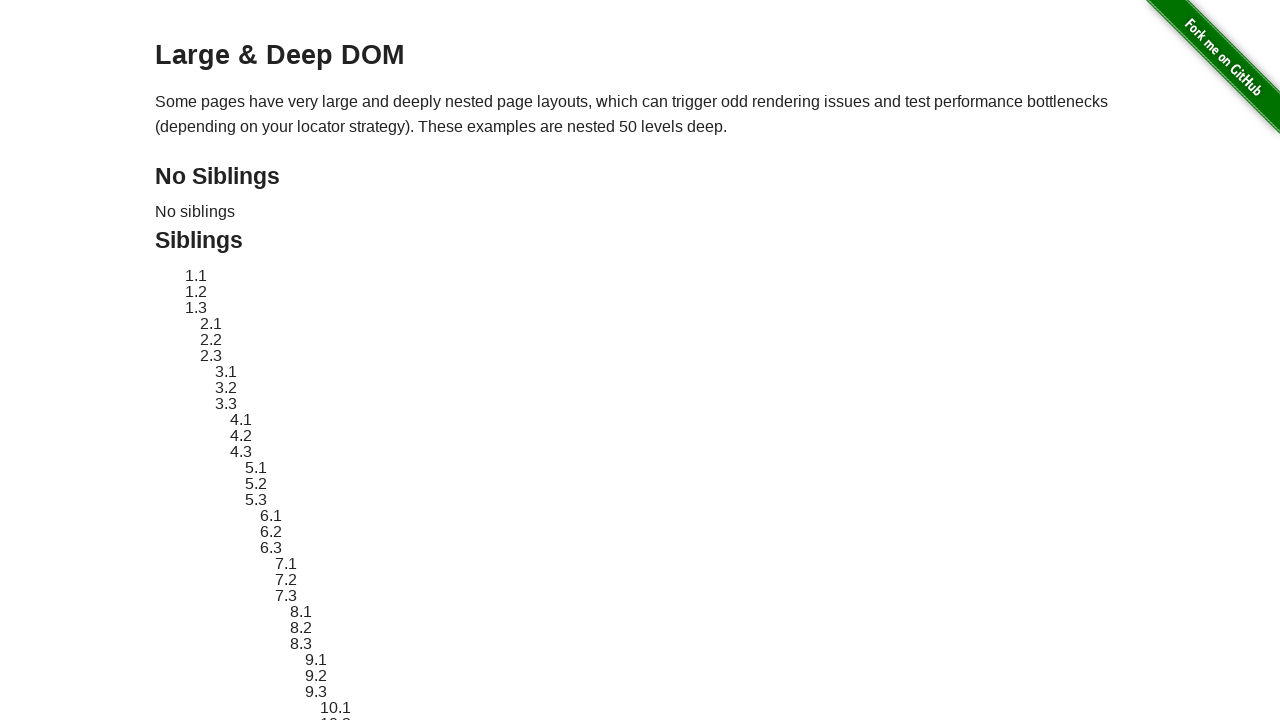

Element became visible
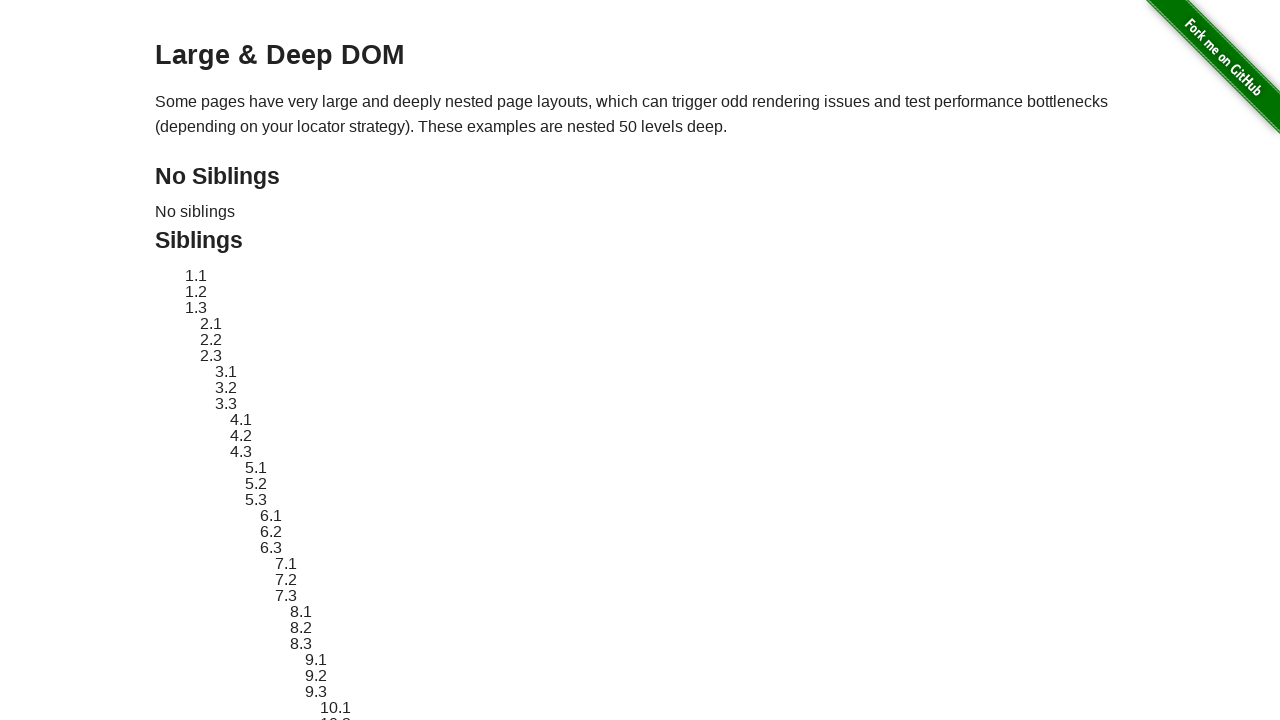

Retrieved and stored original element style
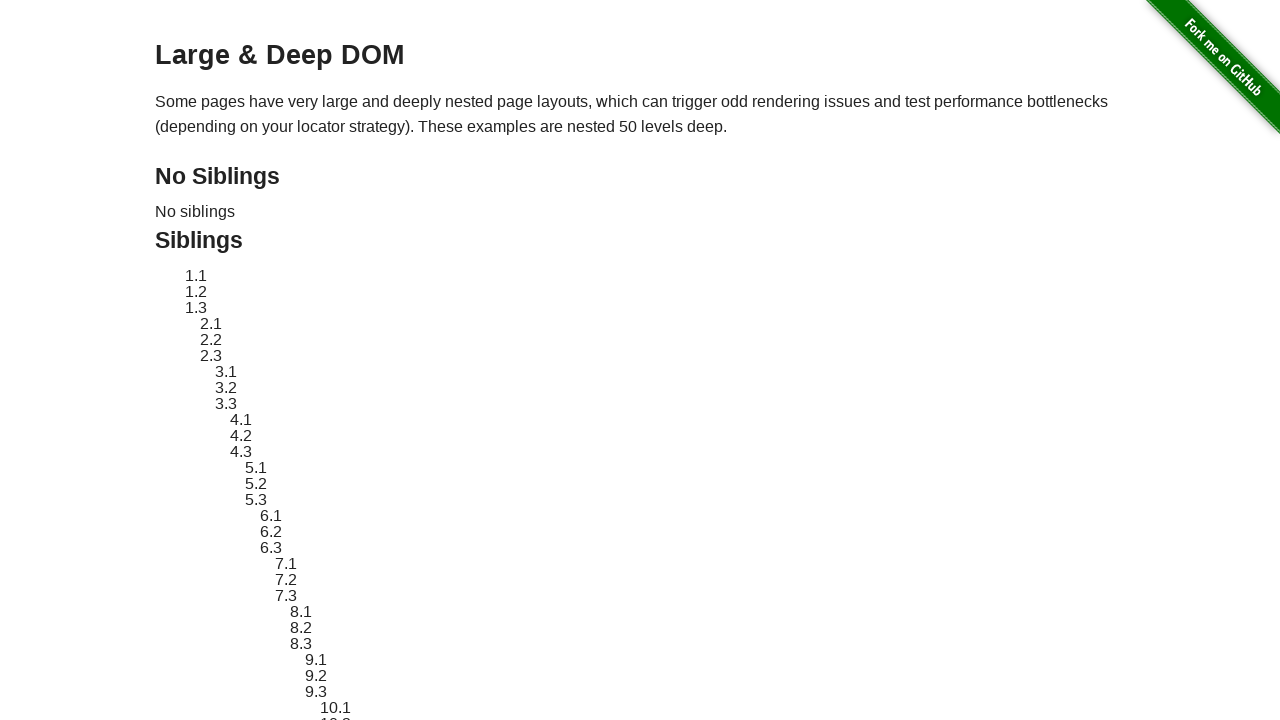

Applied red dashed border highlight to element
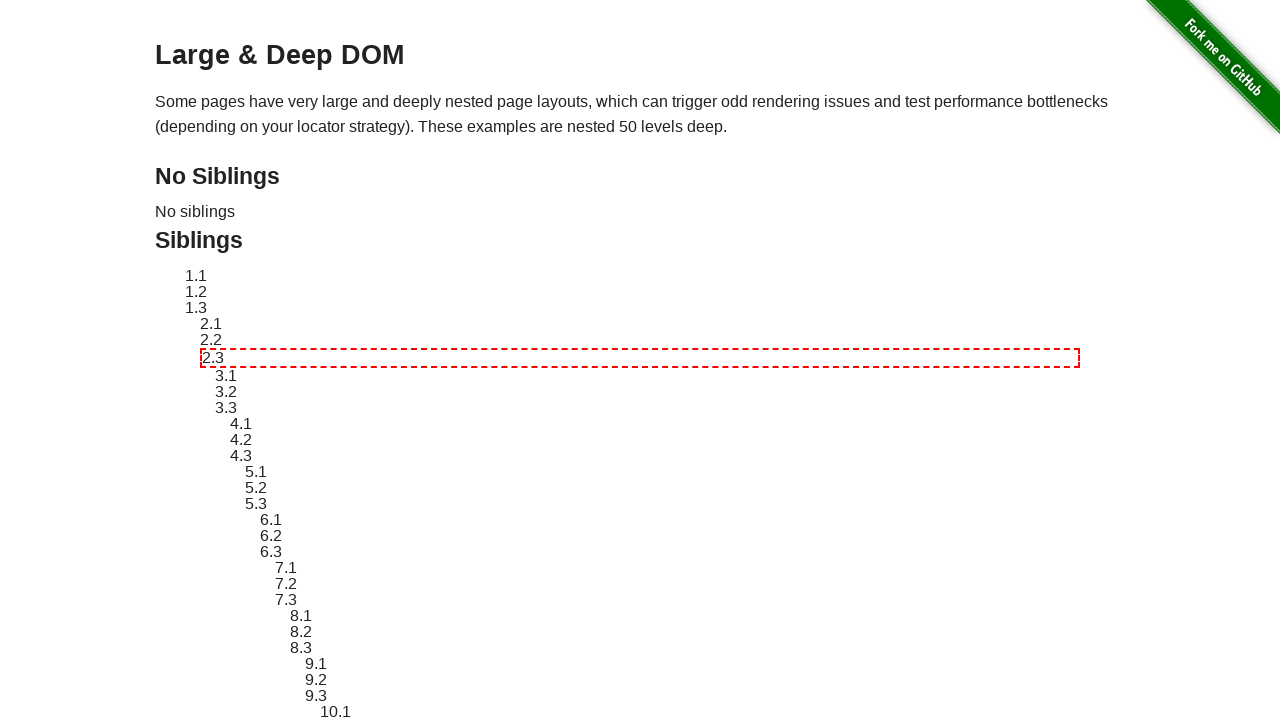

Waited 3 seconds to display highlight effect
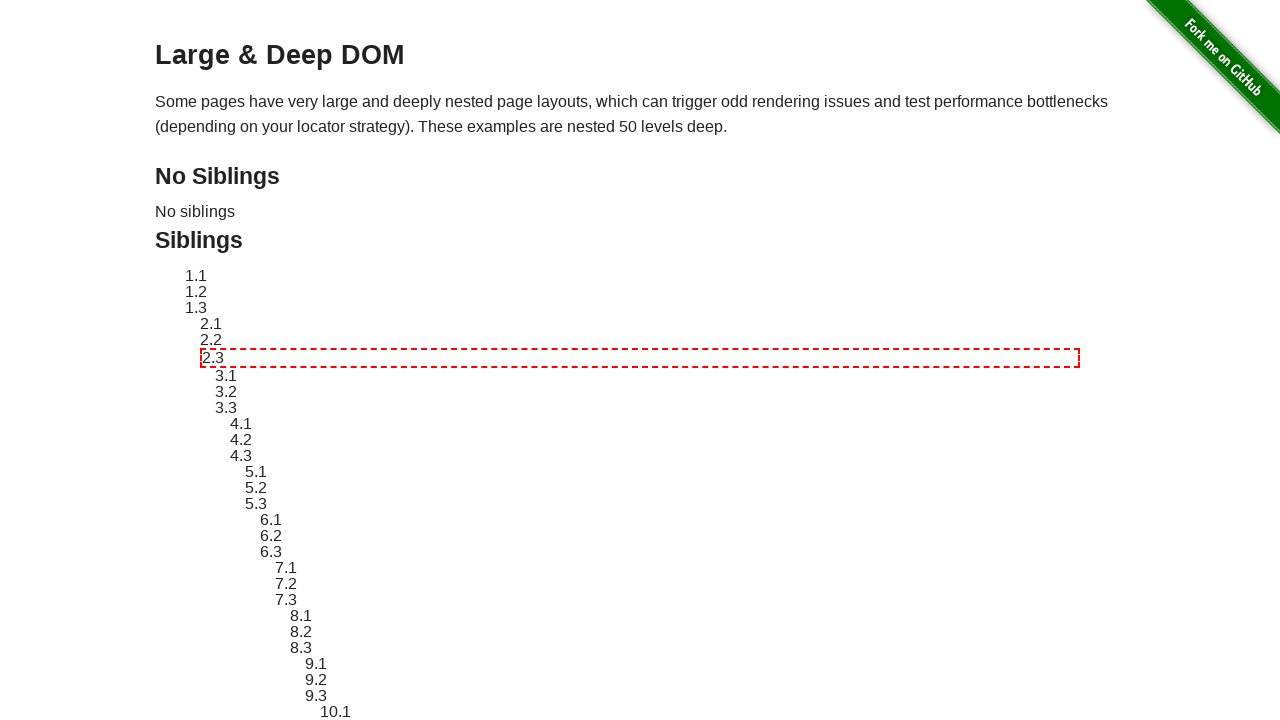

Reverted element style to original
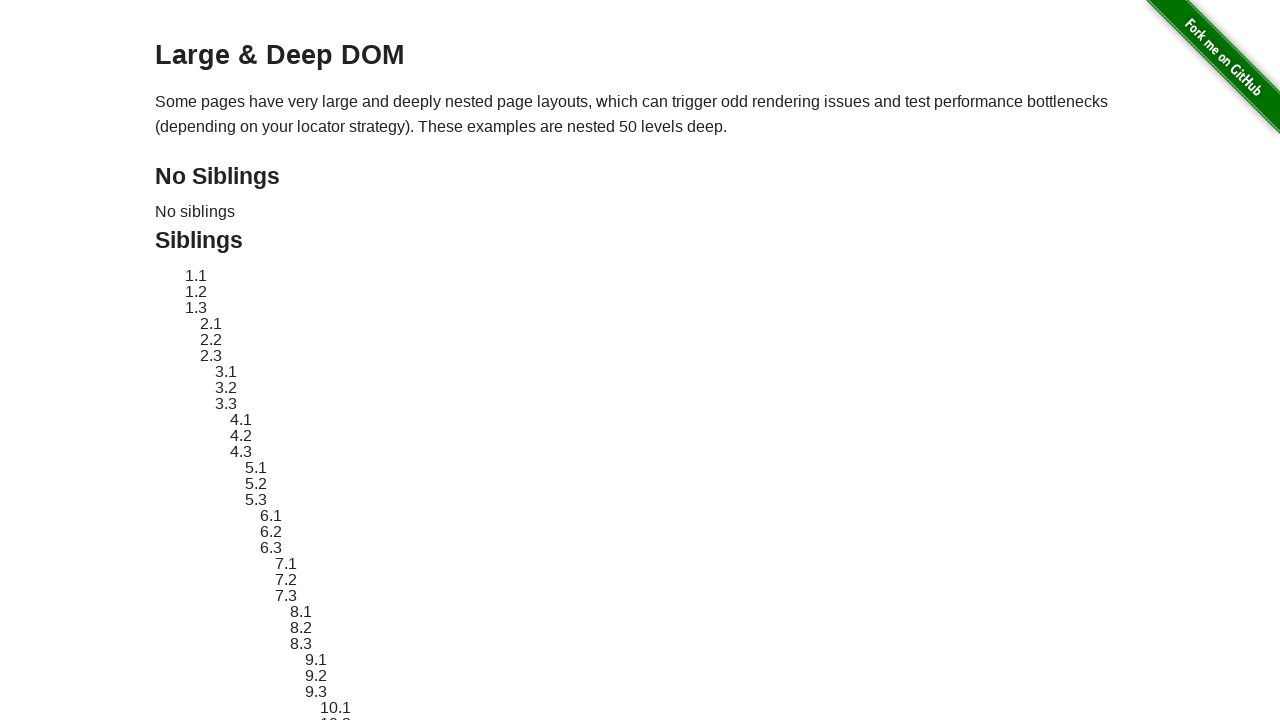

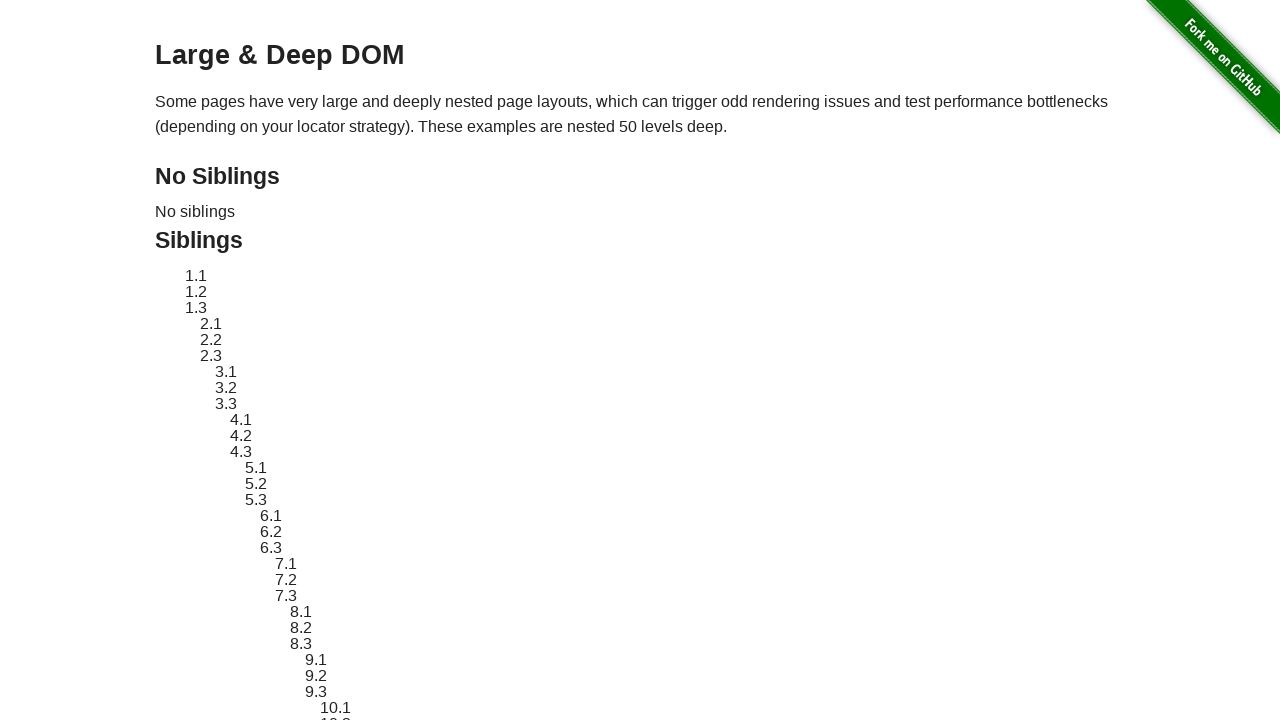